Navigates to jQuery UI demo site, clicks on the Draggable demo, switches to an iframe, and interacts with draggable elements within the frame

Starting URL: http://jqueryui.com/

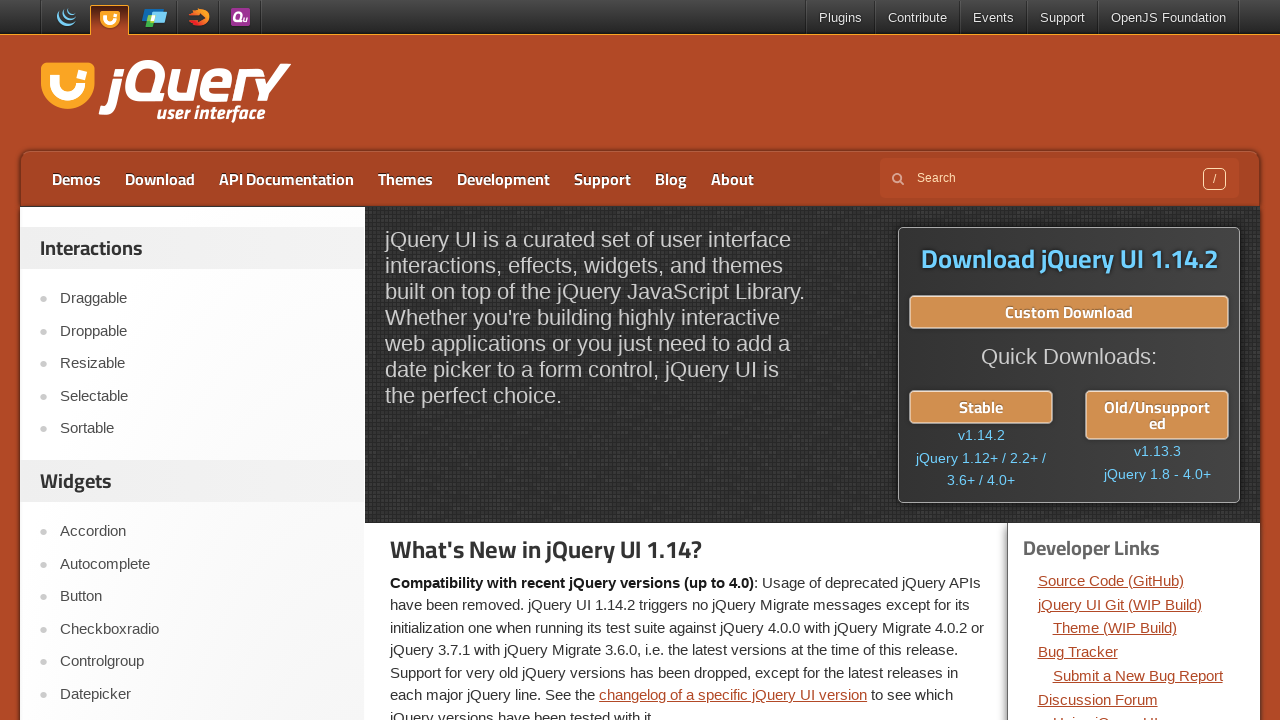

Navigated to jQuery UI demo site
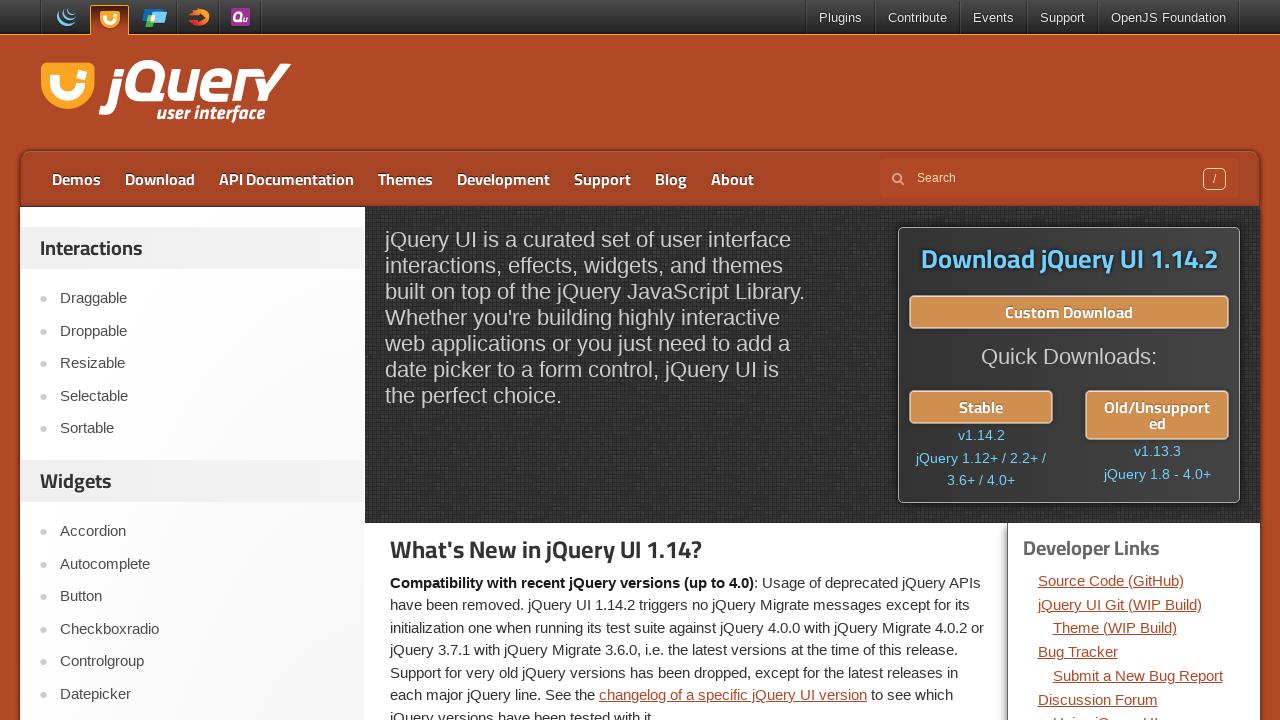

Clicked on Draggable demo link at (202, 299) on xpath=//a[text()='Draggable']
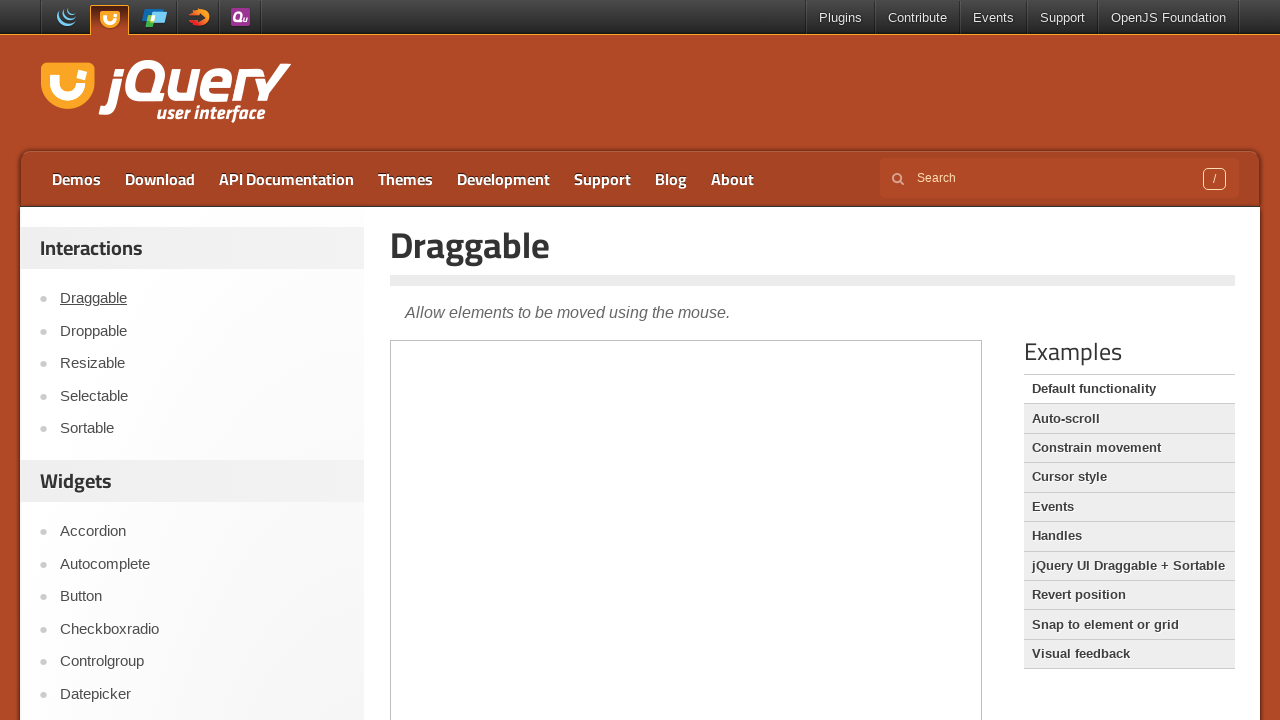

Demo frame loaded
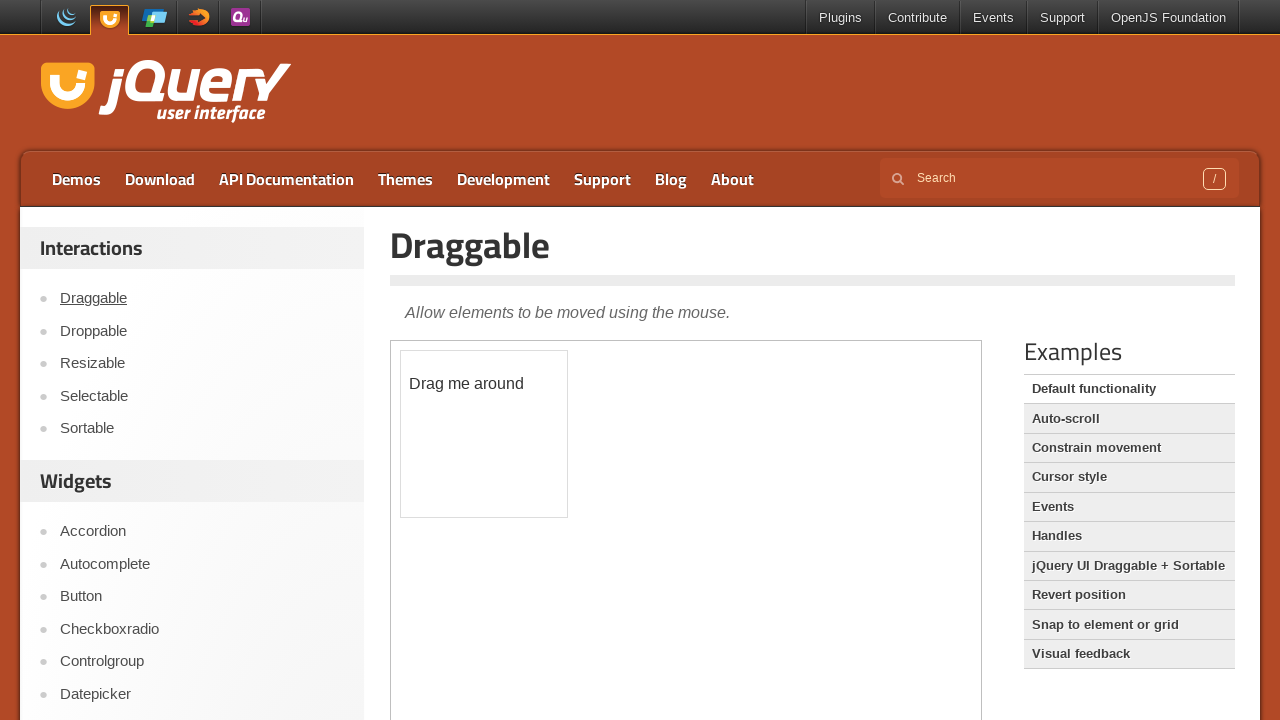

Switched to iframe context
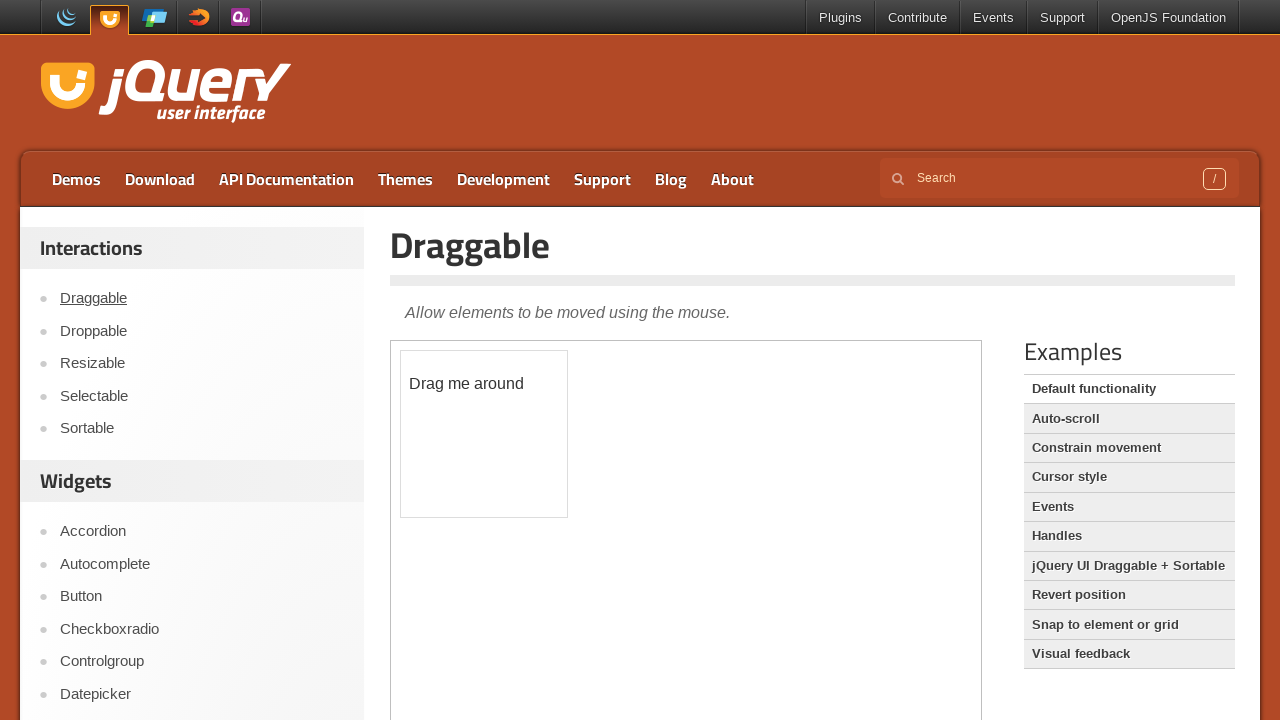

Retrieved draggable element text: 'Drag me around'
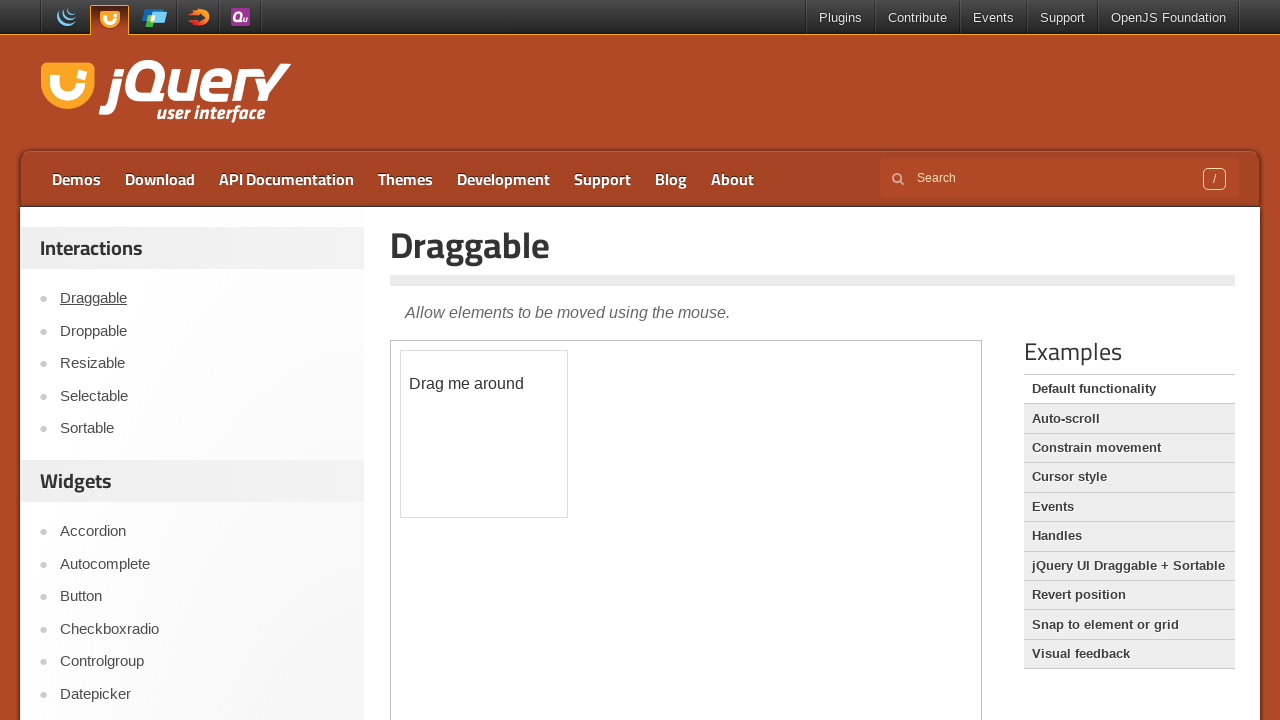

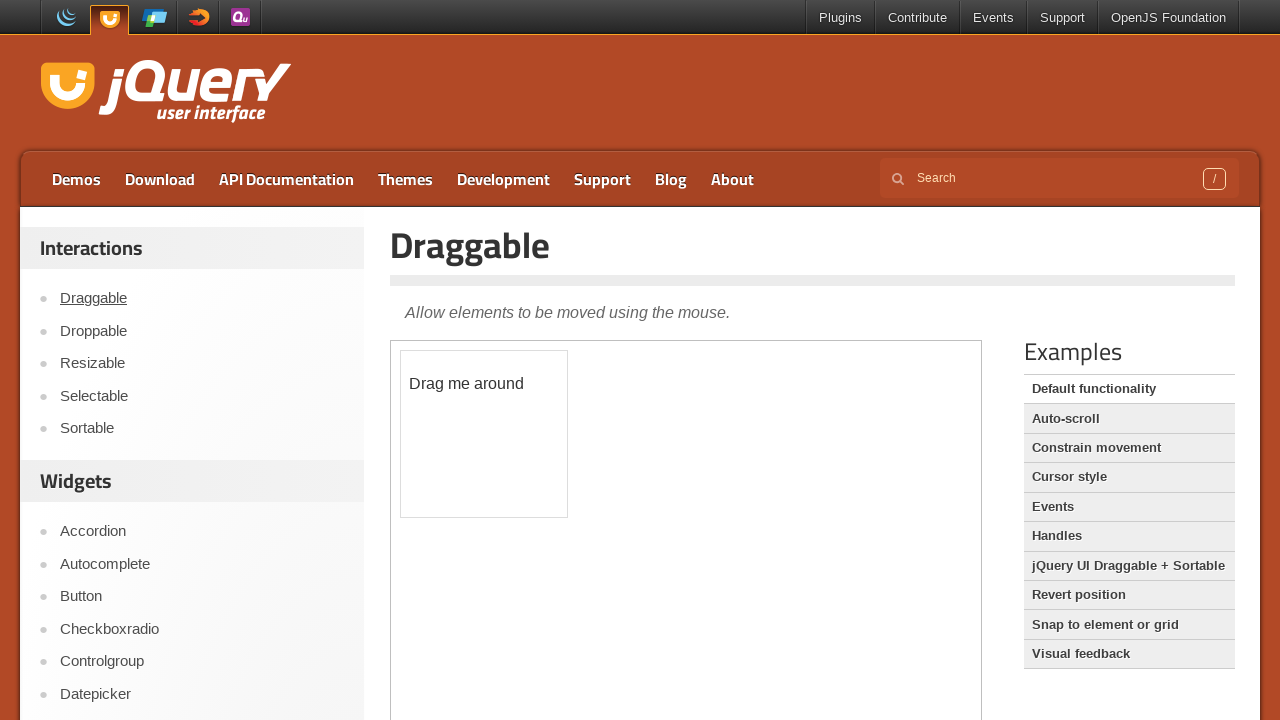